Tests scrolling to elements on a page and filling in name and date fields on a form that requires scrolling to reach the inputs

Starting URL: https://formy-project.herokuapp.com/scroll

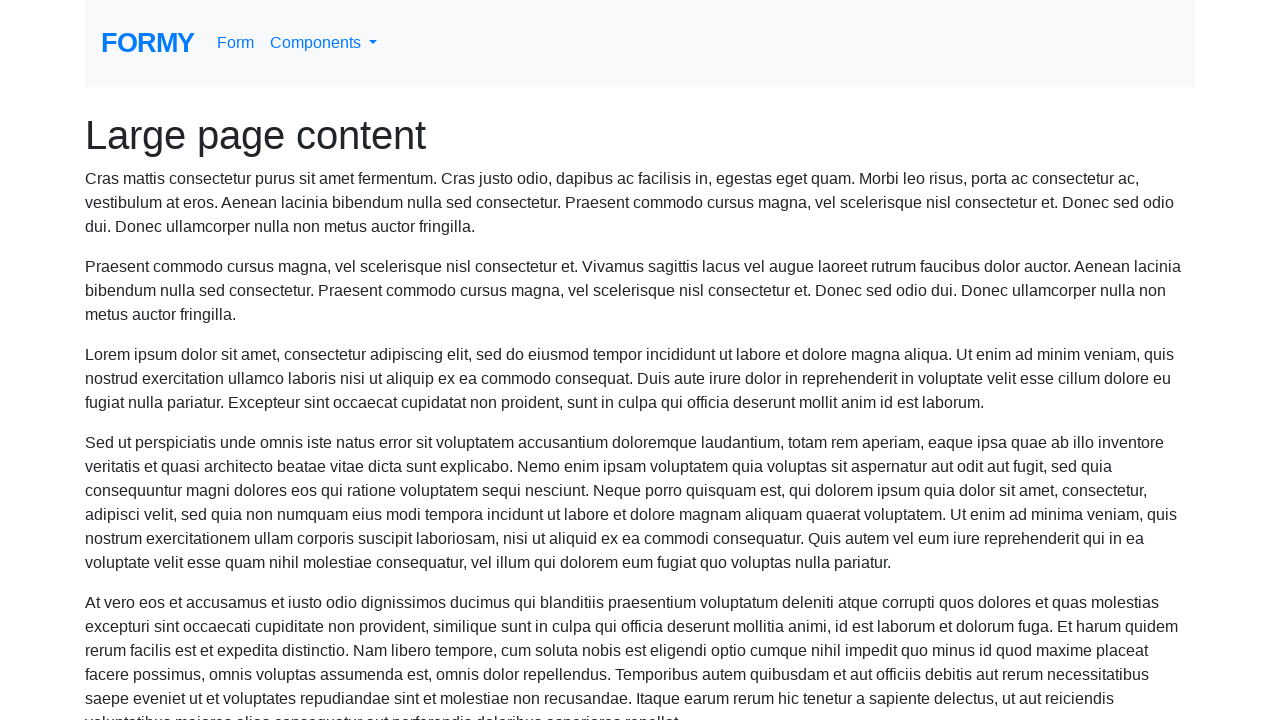

Scrolled to name field
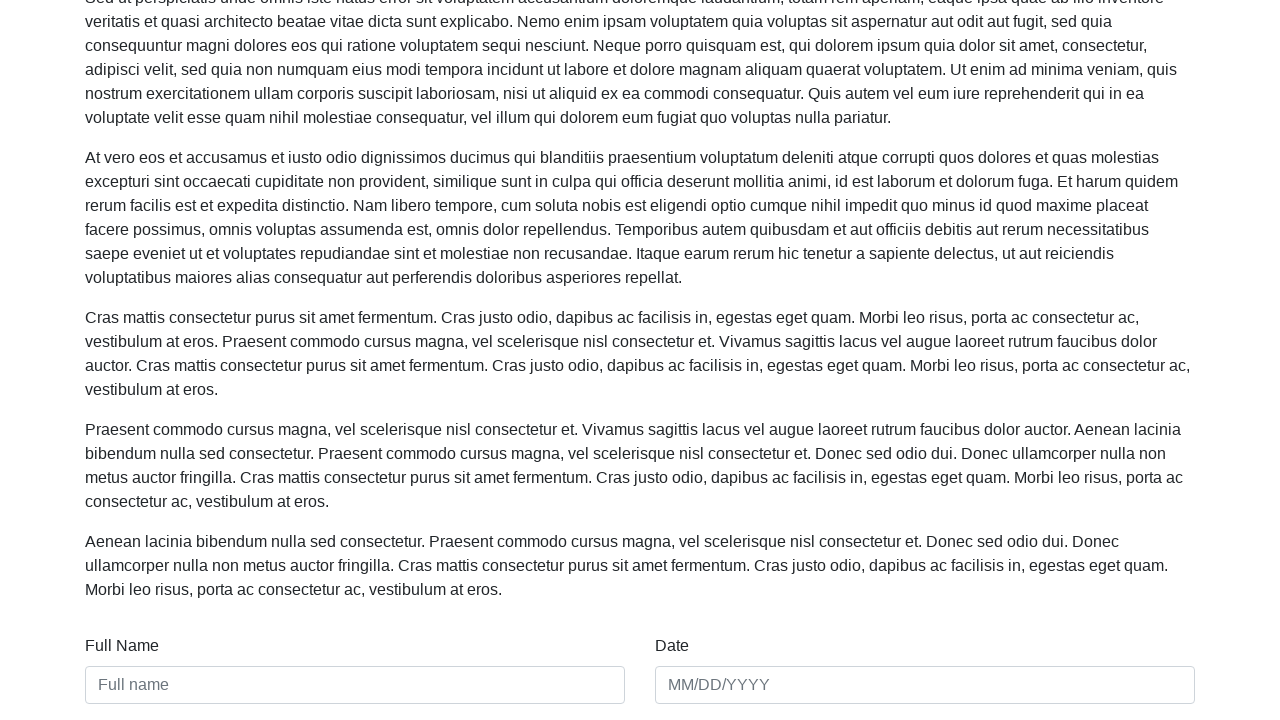

Filled name field with 'Meaghan Lewis' on #name
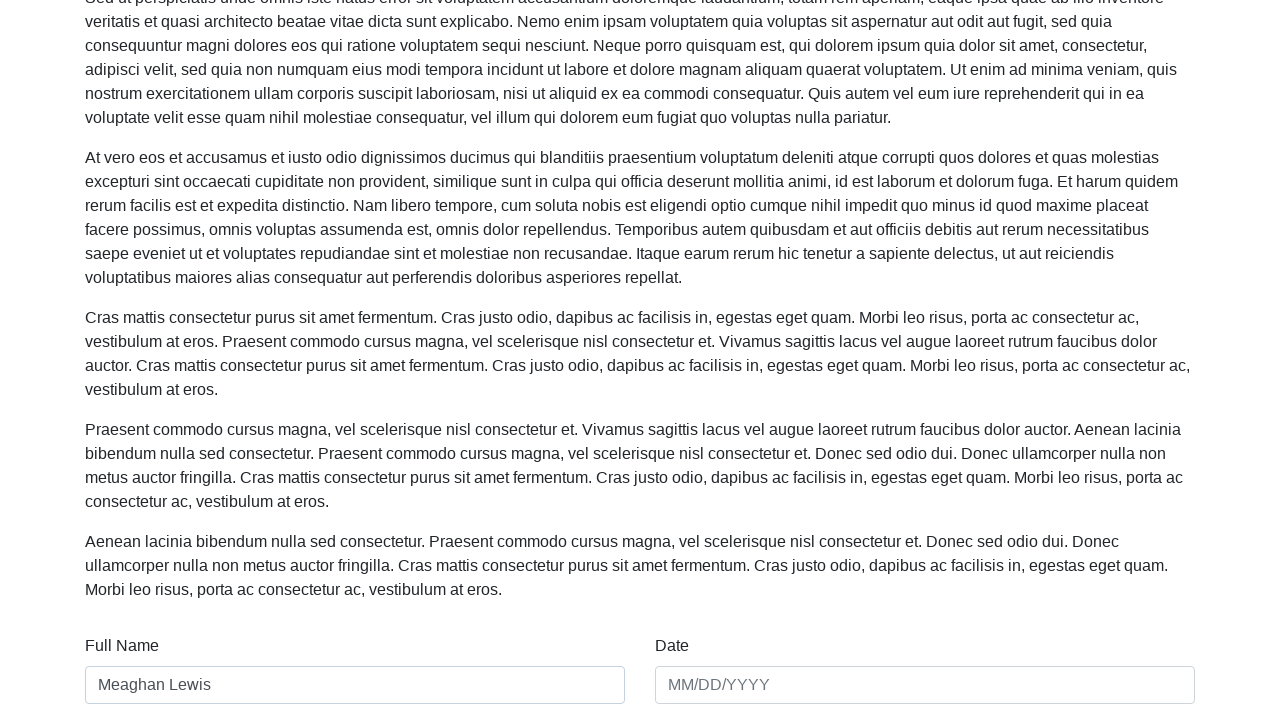

Scrolled to date field
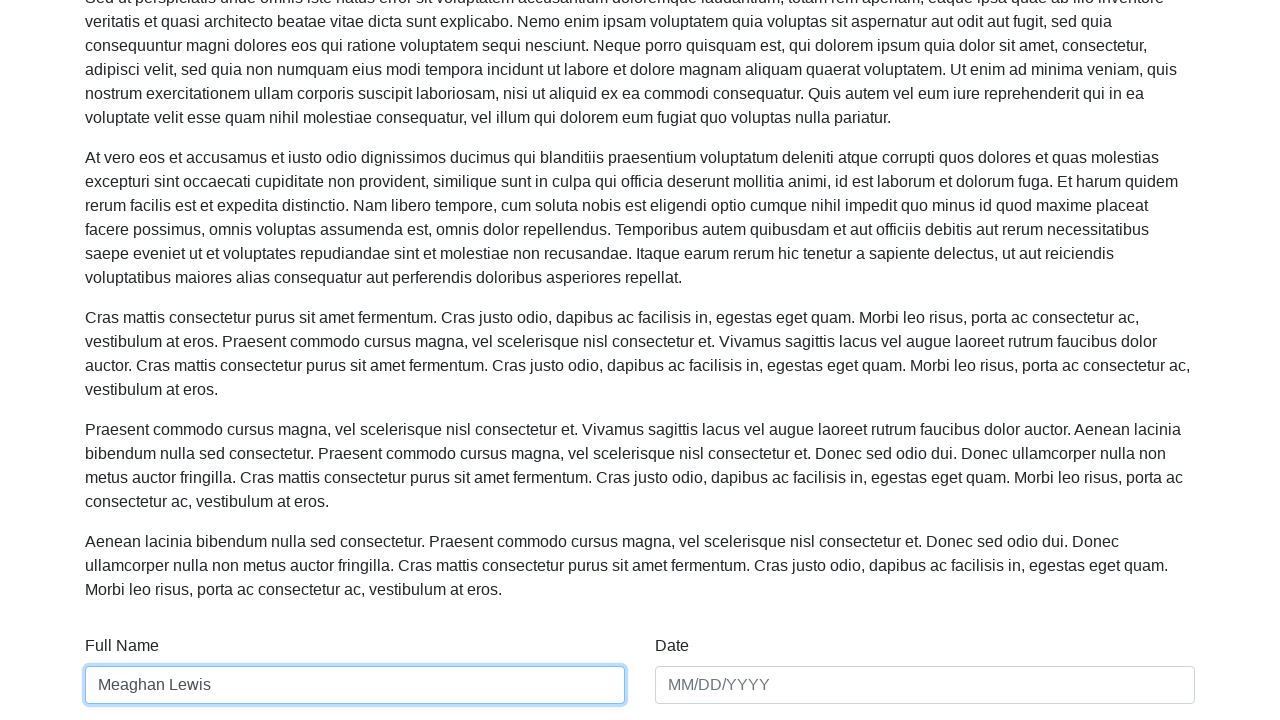

Filled date field with '01/01/2020' on #date
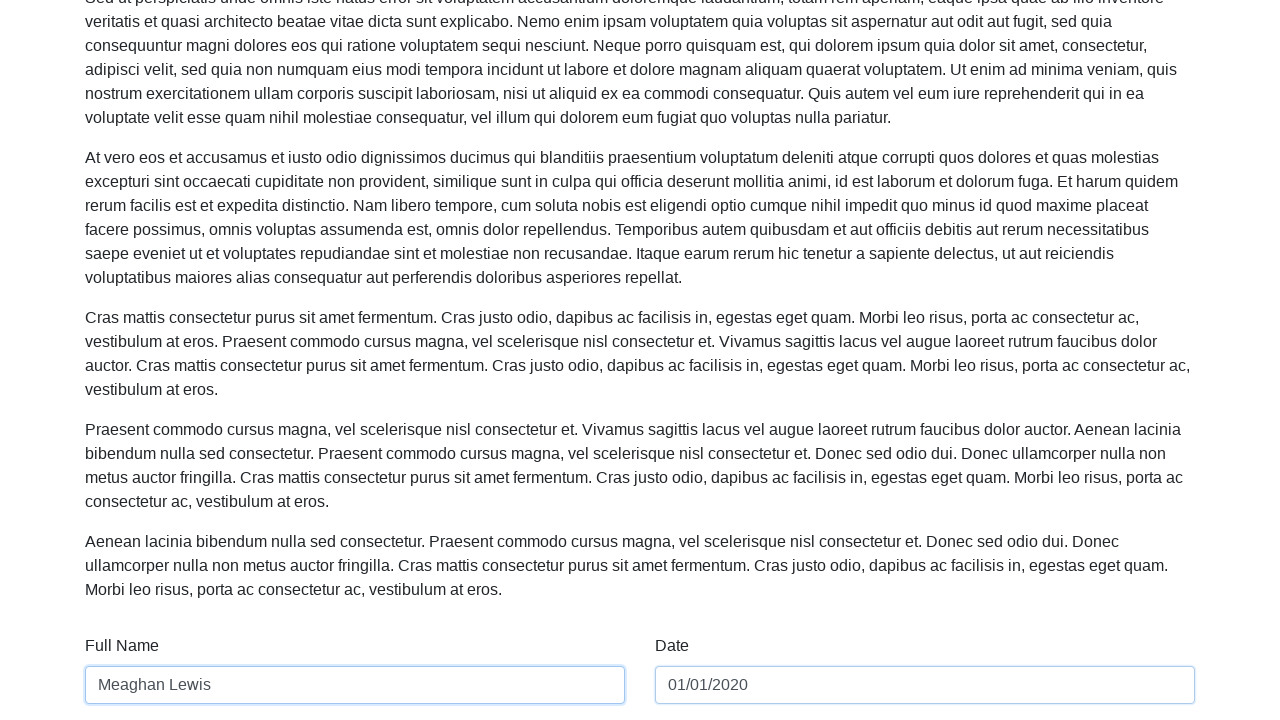

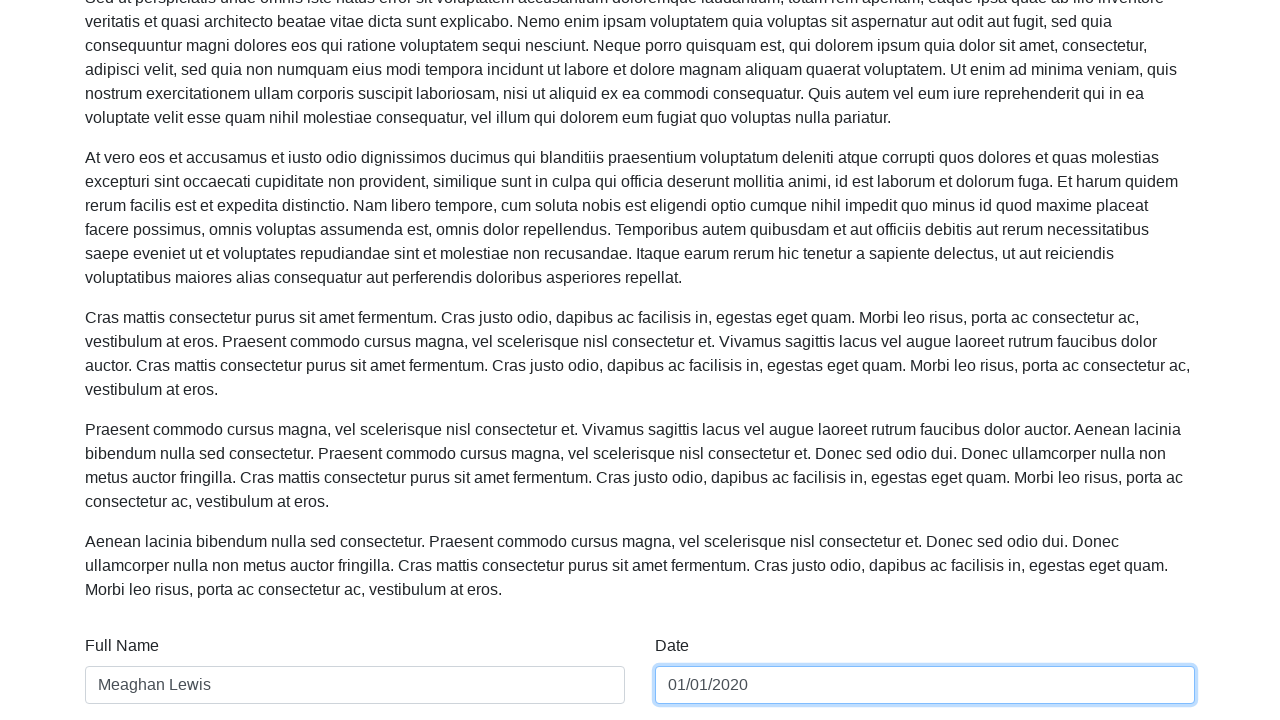